Tests clearing the complete state of all items by unchecking the toggle all checkbox

Starting URL: https://demo.playwright.dev/todomvc

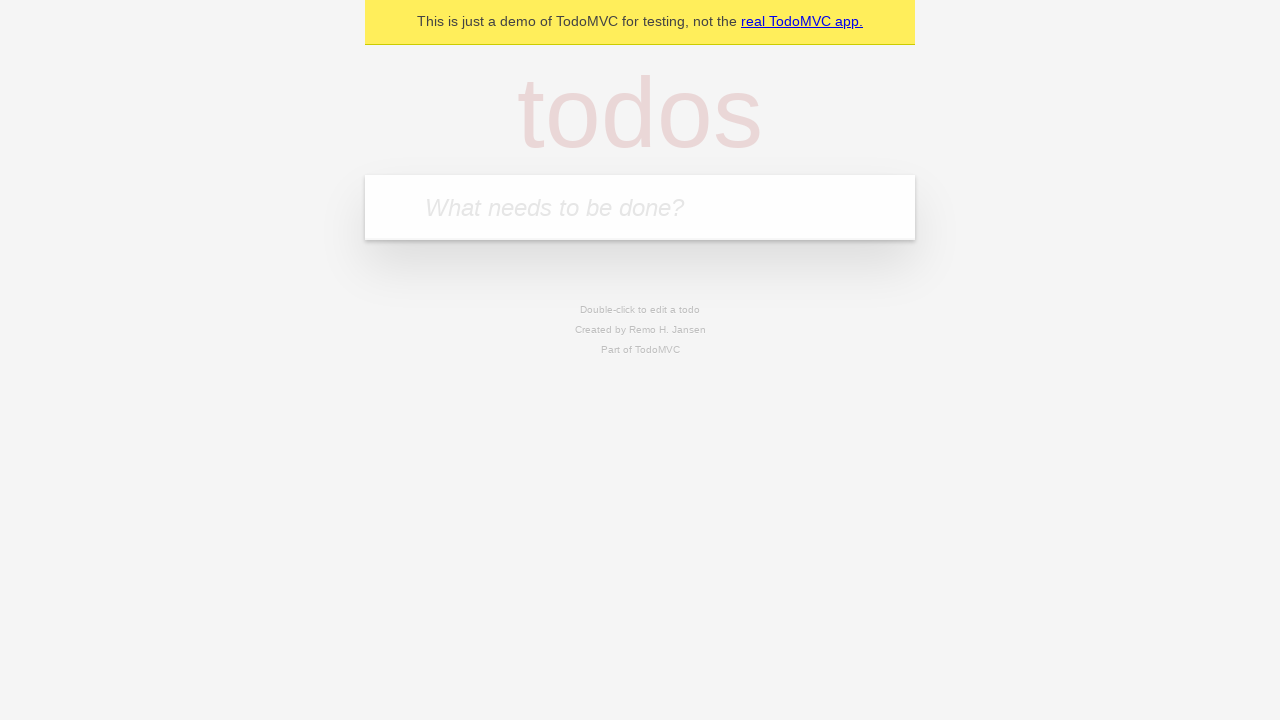

Filled todo input with 'buy some cheese' on internal:attr=[placeholder="What needs to be done?"i]
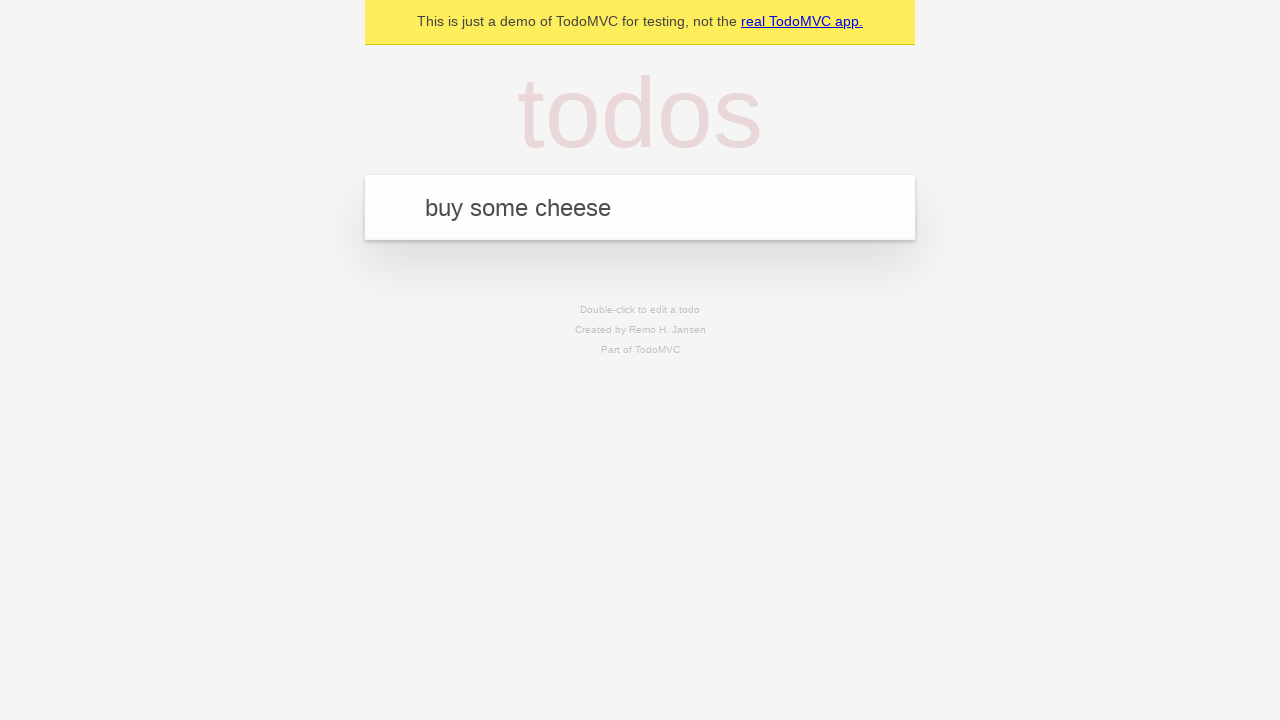

Pressed Enter to create todo 'buy some cheese' on internal:attr=[placeholder="What needs to be done?"i]
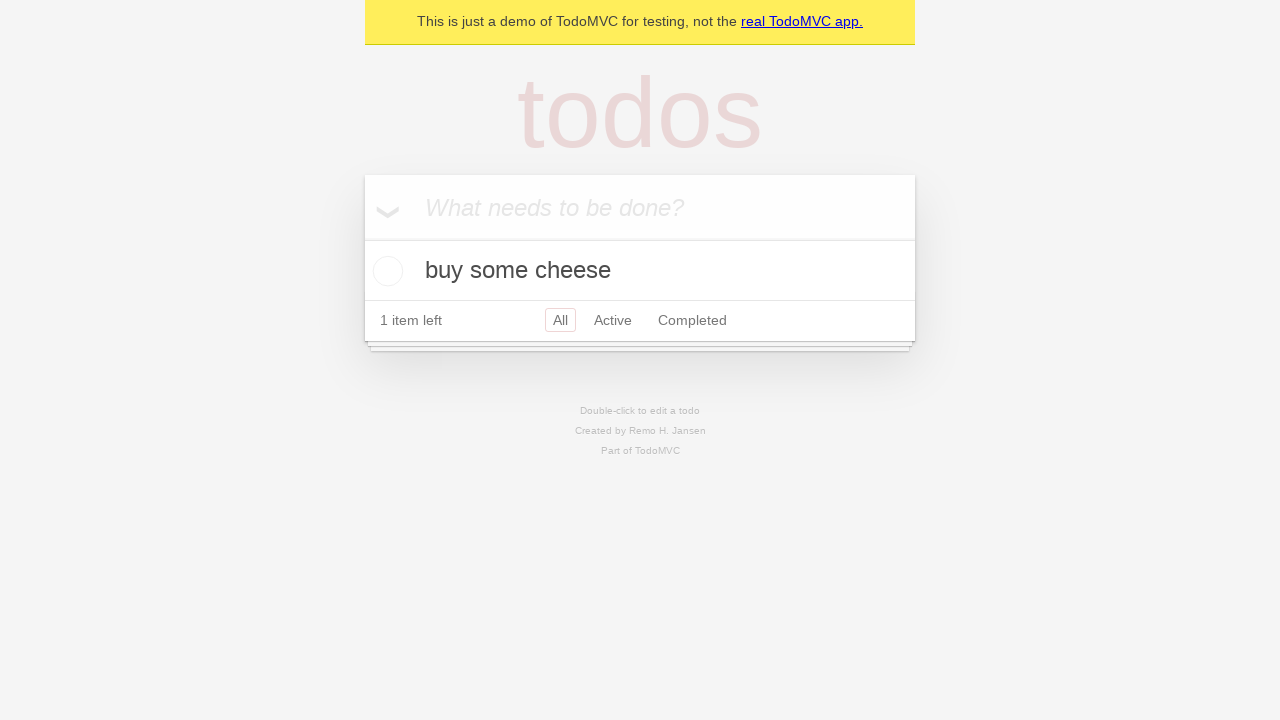

Filled todo input with 'feed the cat' on internal:attr=[placeholder="What needs to be done?"i]
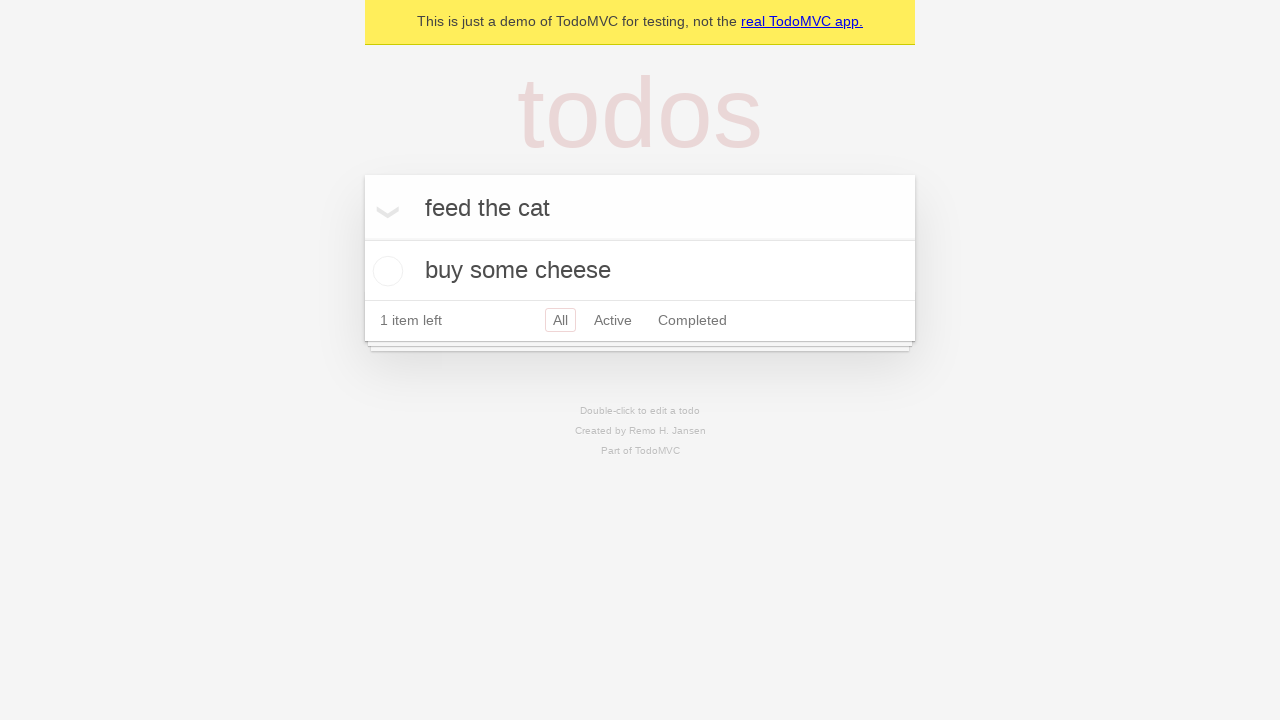

Pressed Enter to create todo 'feed the cat' on internal:attr=[placeholder="What needs to be done?"i]
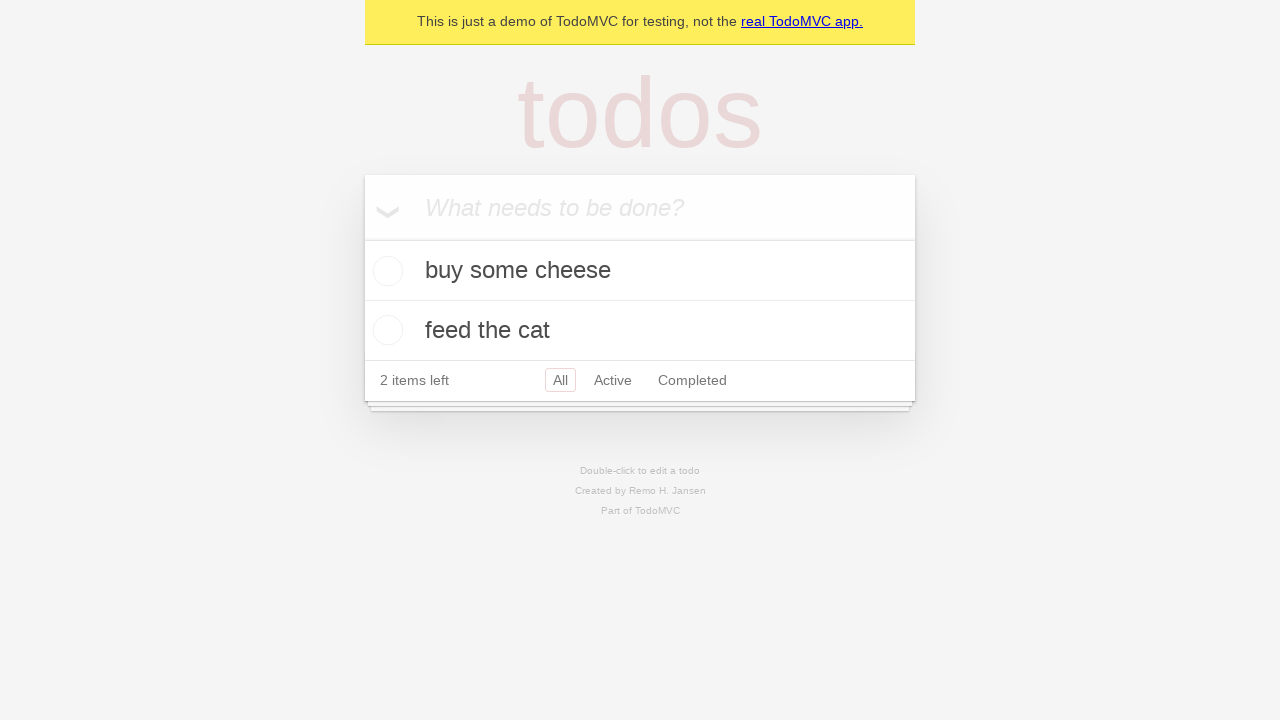

Filled todo input with 'book a doctors appointment' on internal:attr=[placeholder="What needs to be done?"i]
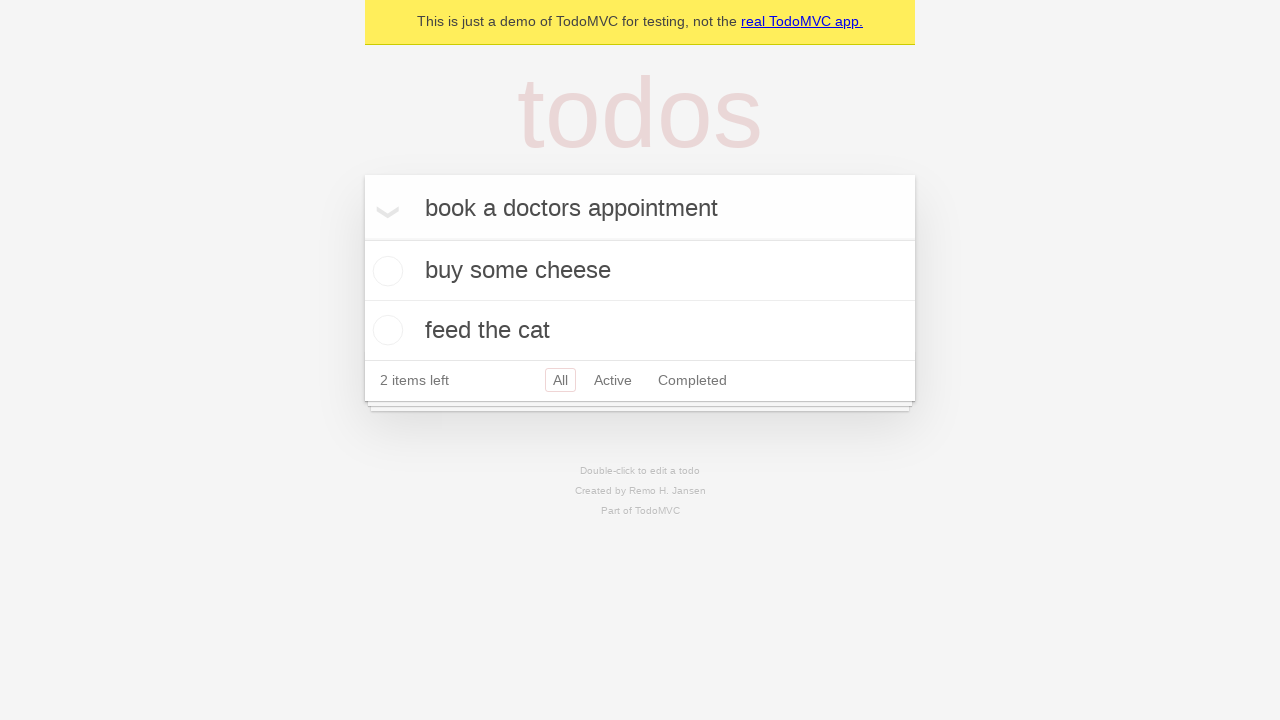

Pressed Enter to create todo 'book a doctors appointment' on internal:attr=[placeholder="What needs to be done?"i]
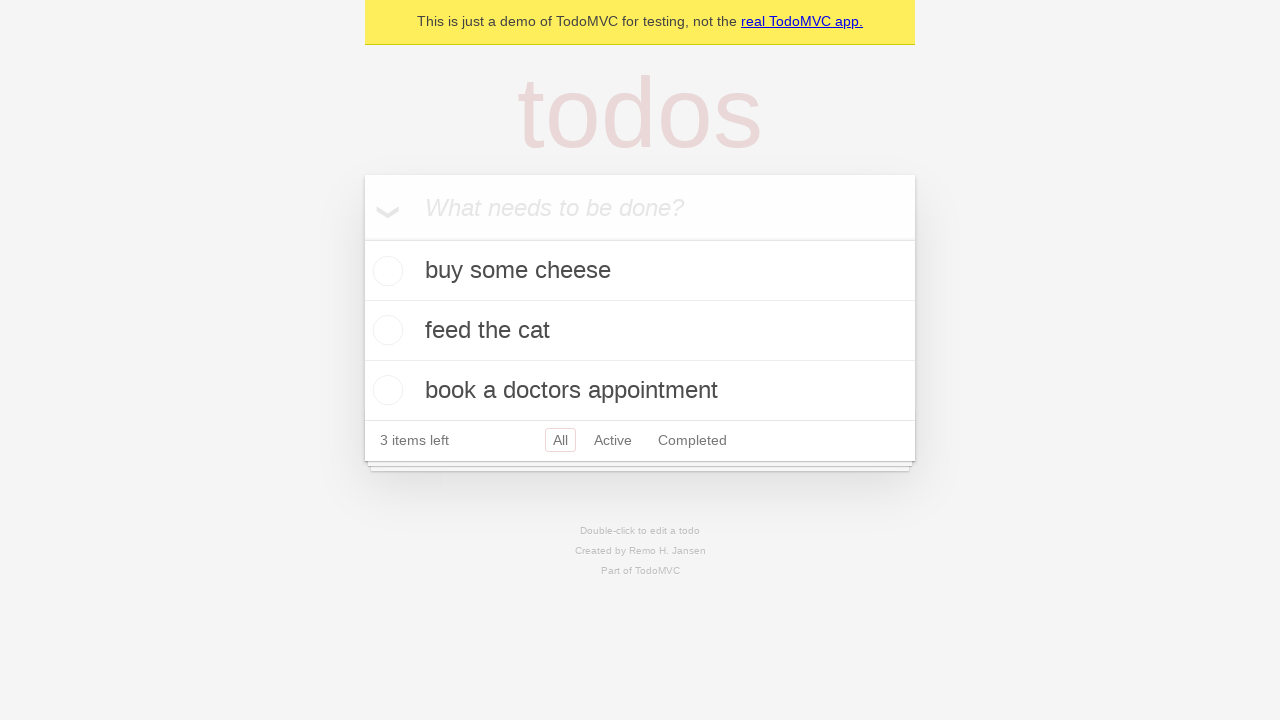

Checked toggle all checkbox to mark all items as complete at (362, 238) on internal:label="Mark all as complete"i
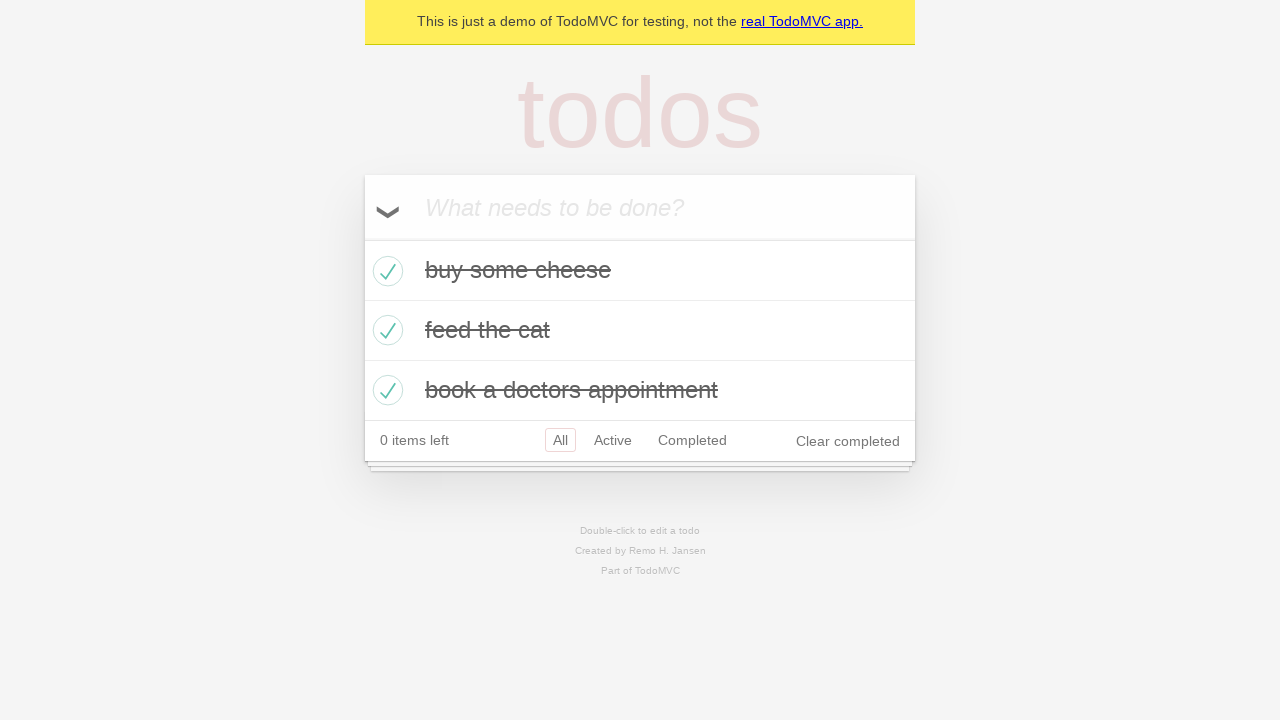

Unchecked toggle all checkbox to clear complete state of all items at (362, 238) on internal:label="Mark all as complete"i
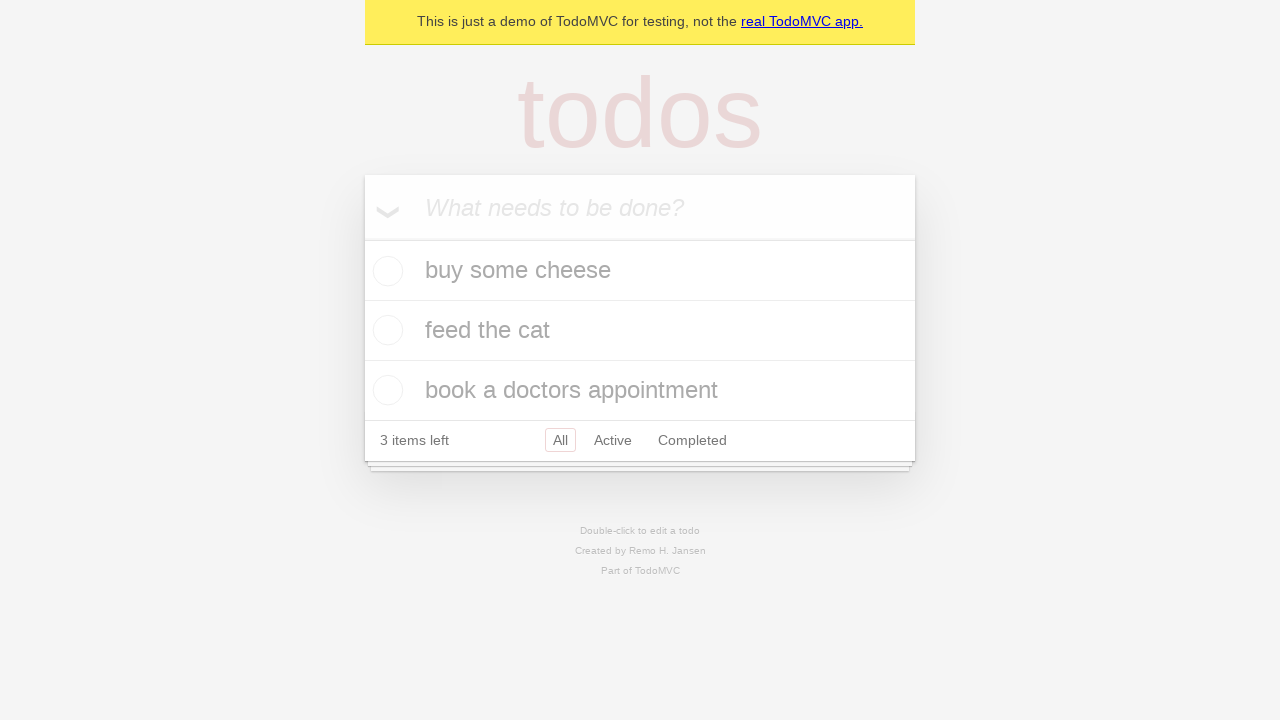

Waited for todo items to appear in uncompleted state
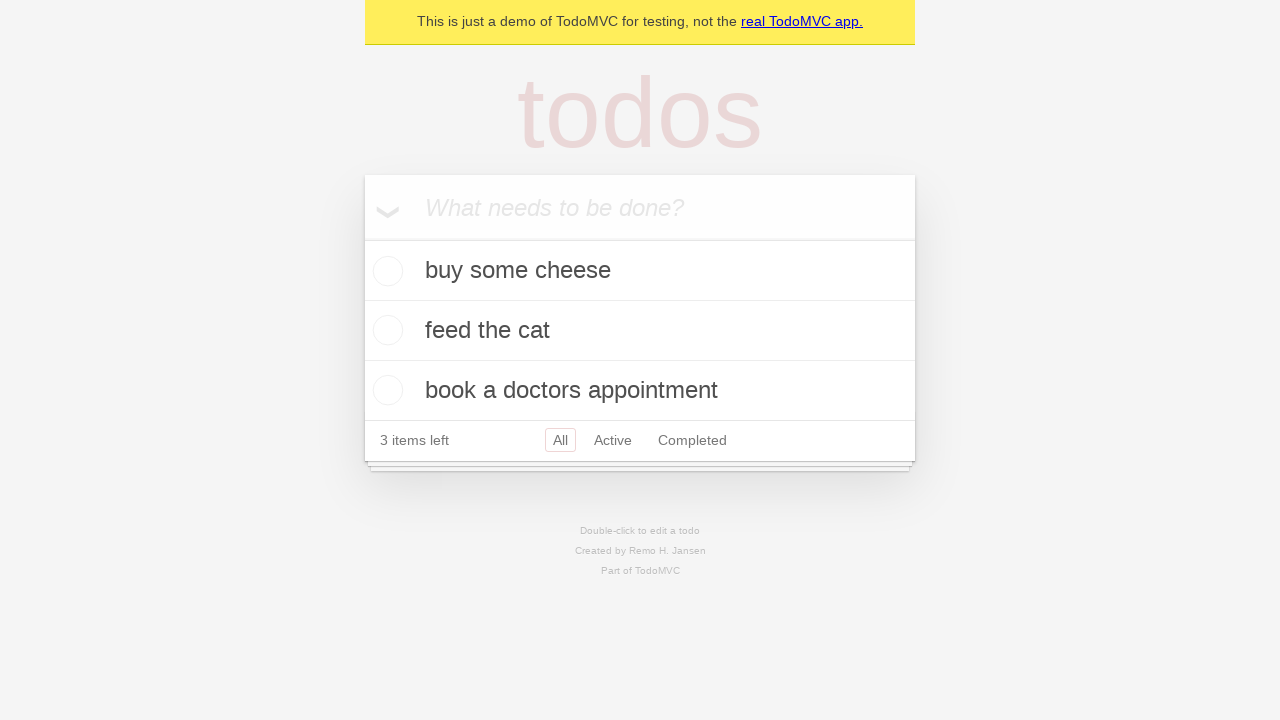

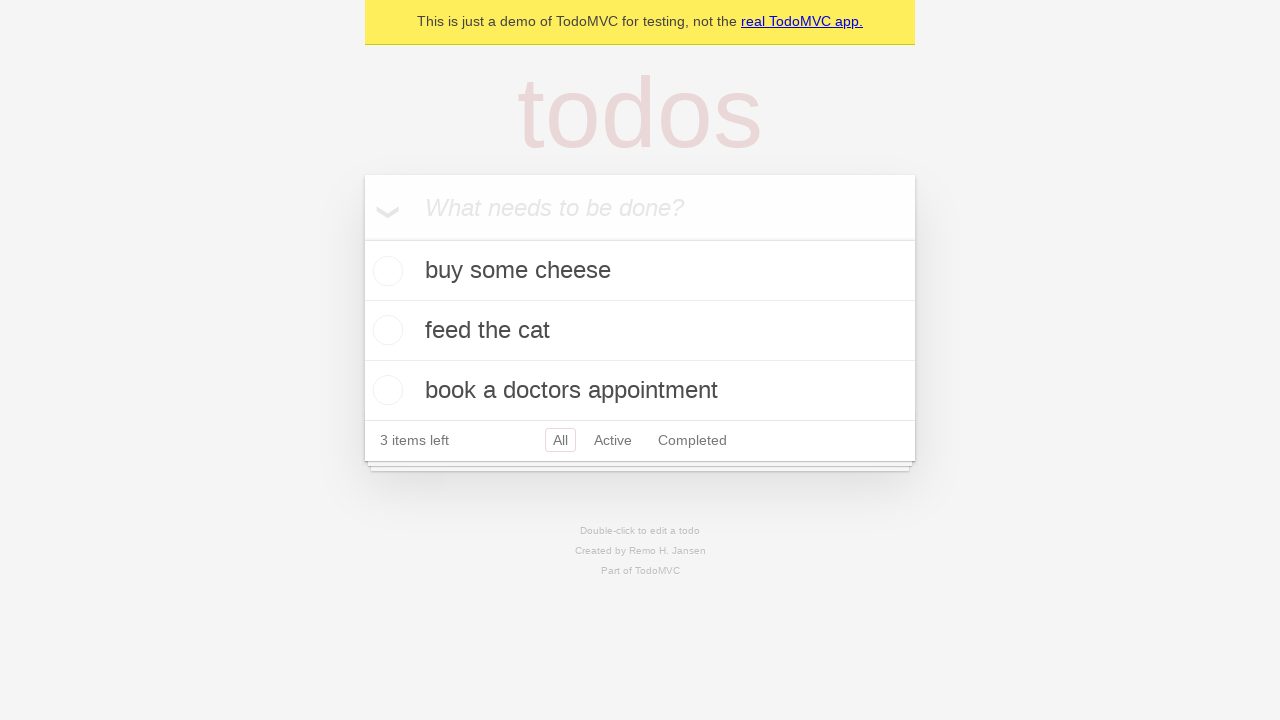